Tests adding a book to basket and viewing the tax calculation in cart

Starting URL: http://practice.automationtesting.in/

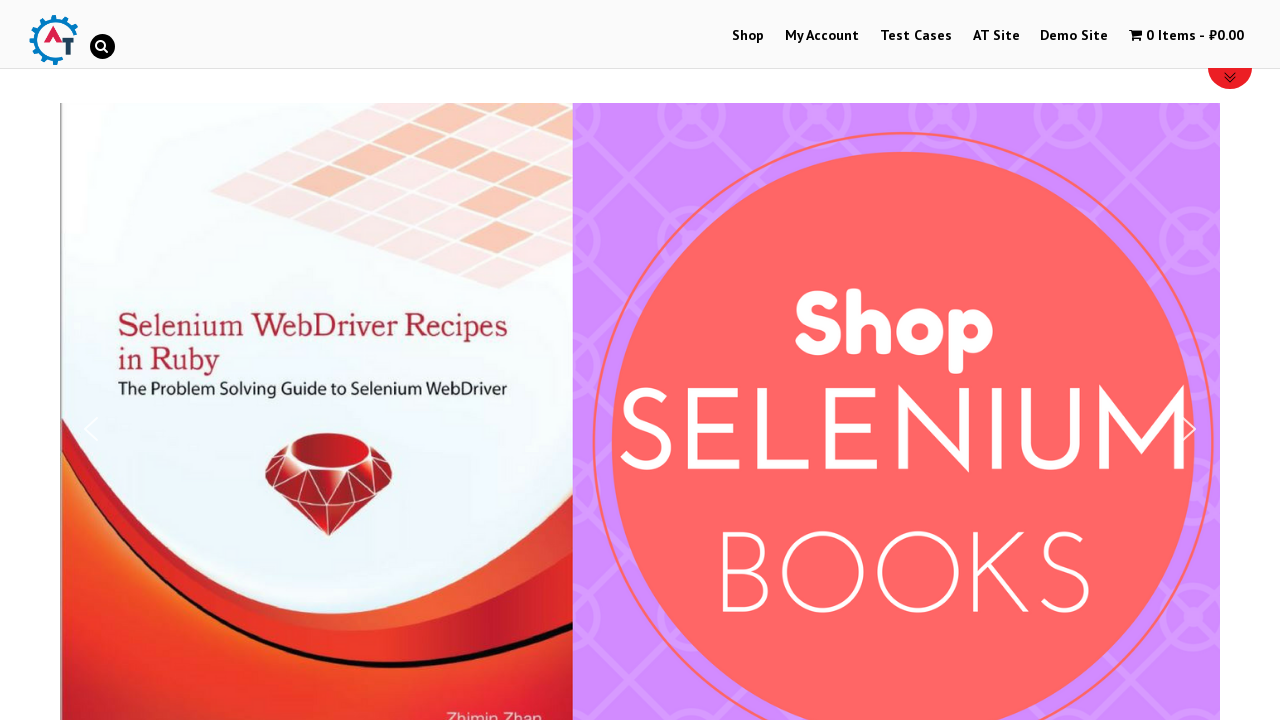

Clicked on Shop Menu at (748, 36) on xpath=//li[@id='menu-item-40']/a
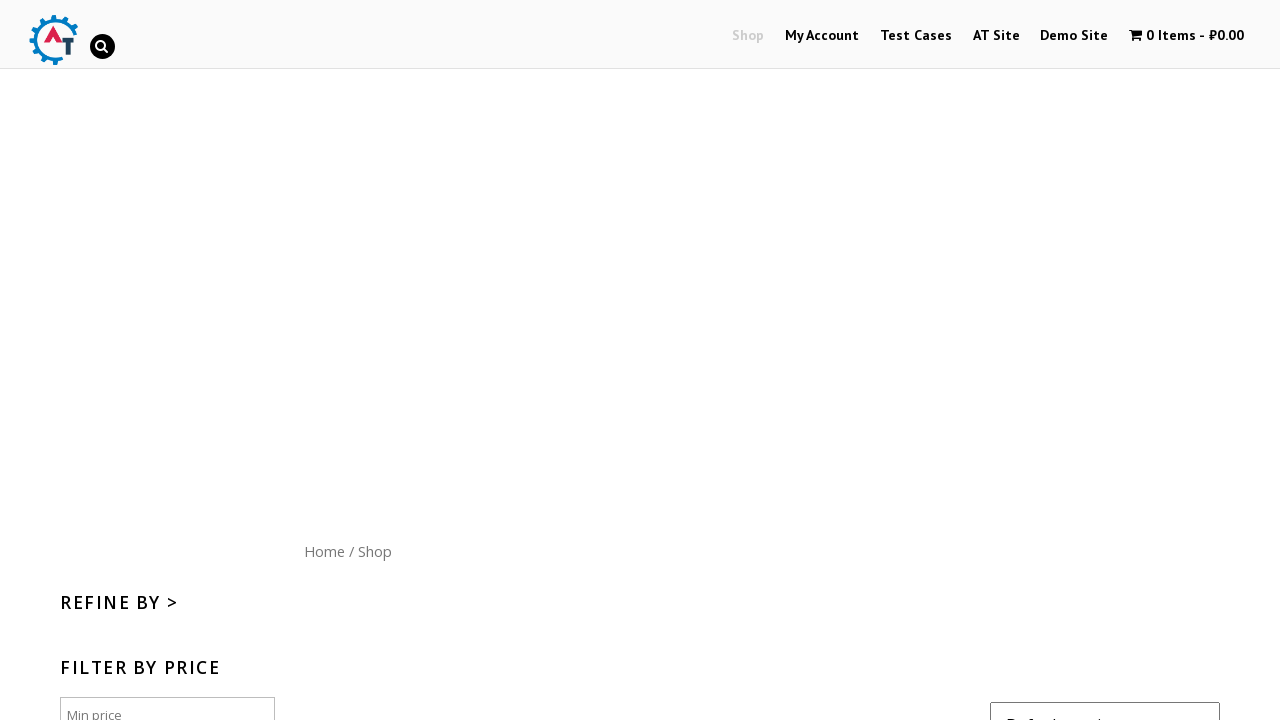

Clicked Add to Basket button for a book at (642, 361) on xpath=//*[@id='content']/ul/li[2]/a[2]
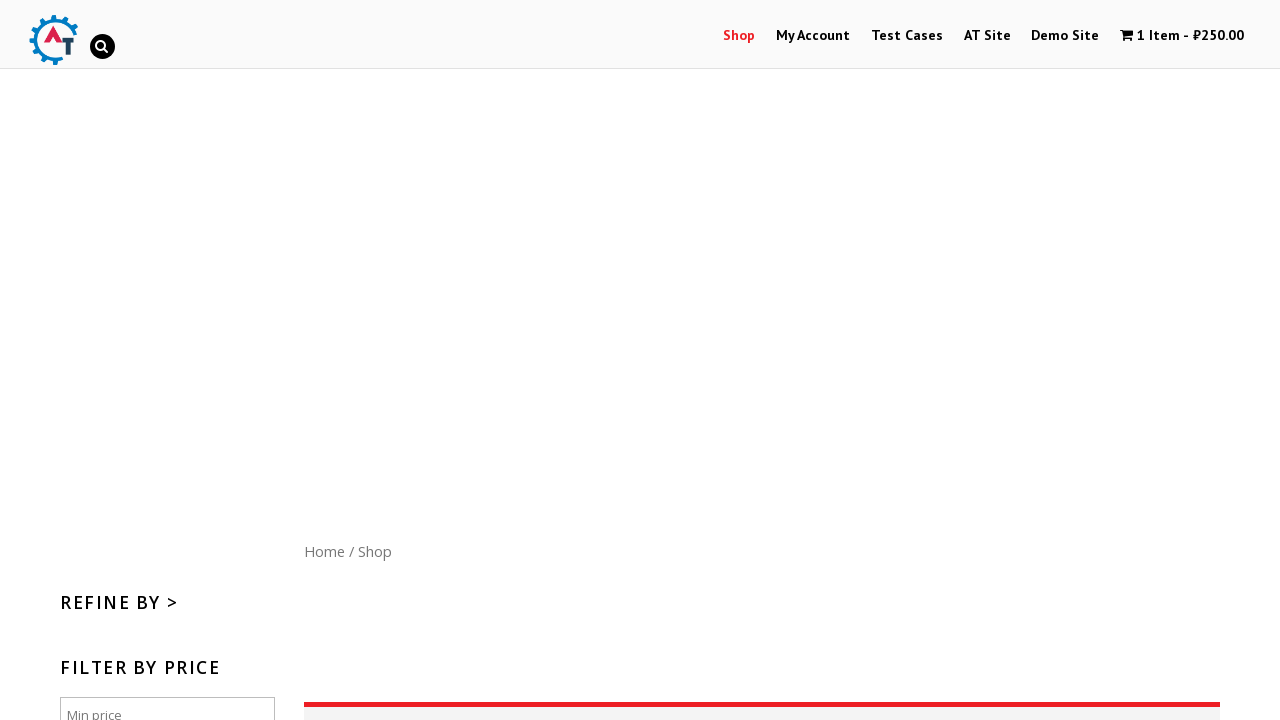

Waited 2 seconds for cart to update
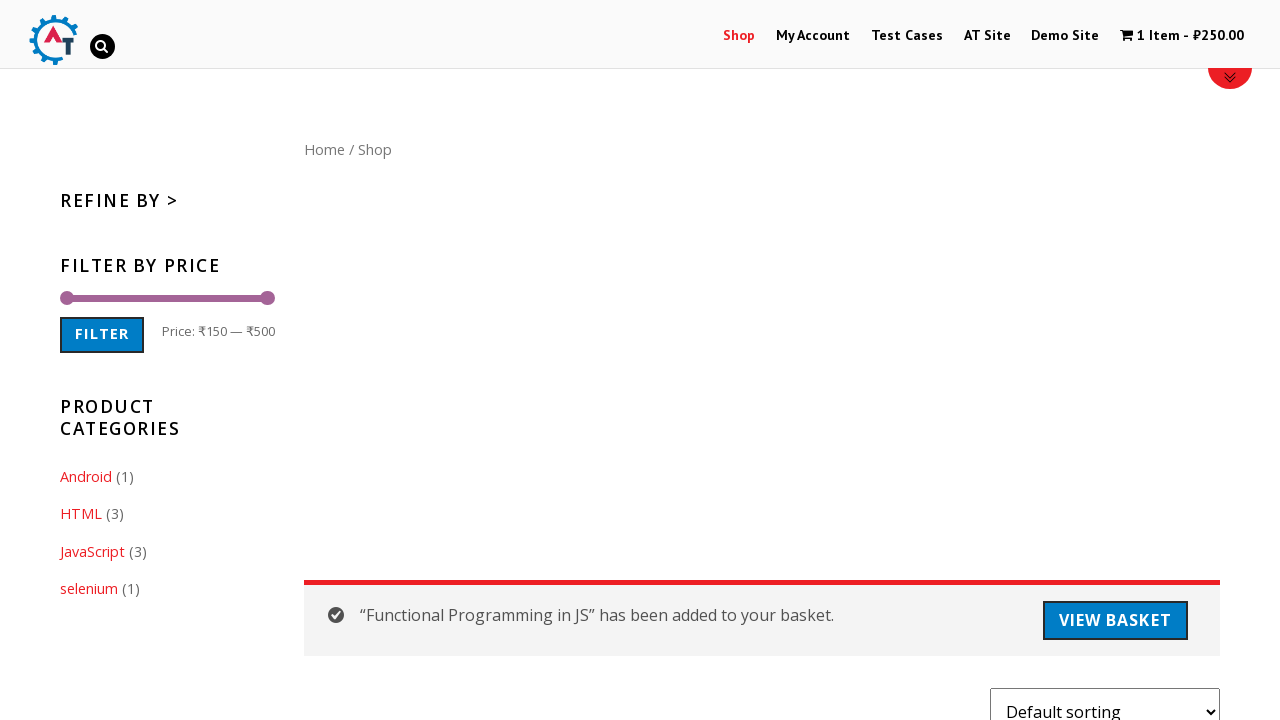

Clicked on cart menu to view basket at (1182, 36) on xpath=//*[@id='wpmenucartli']/a
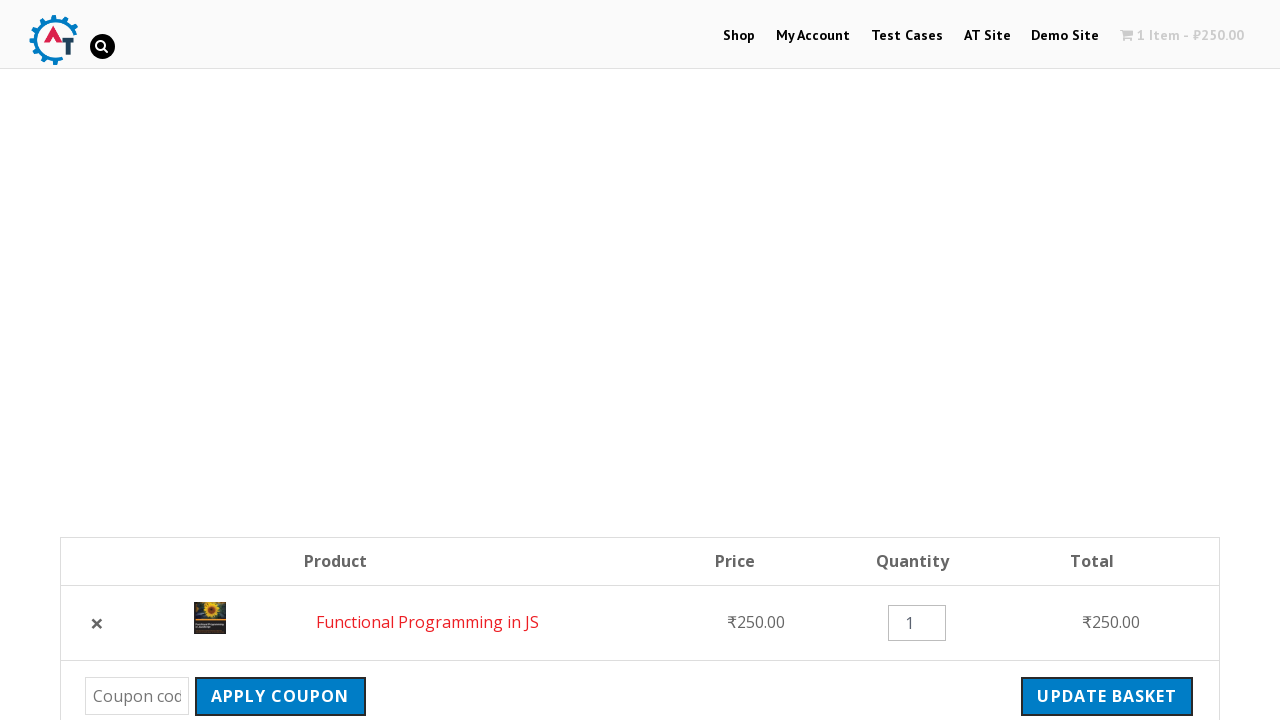

Basket container loaded
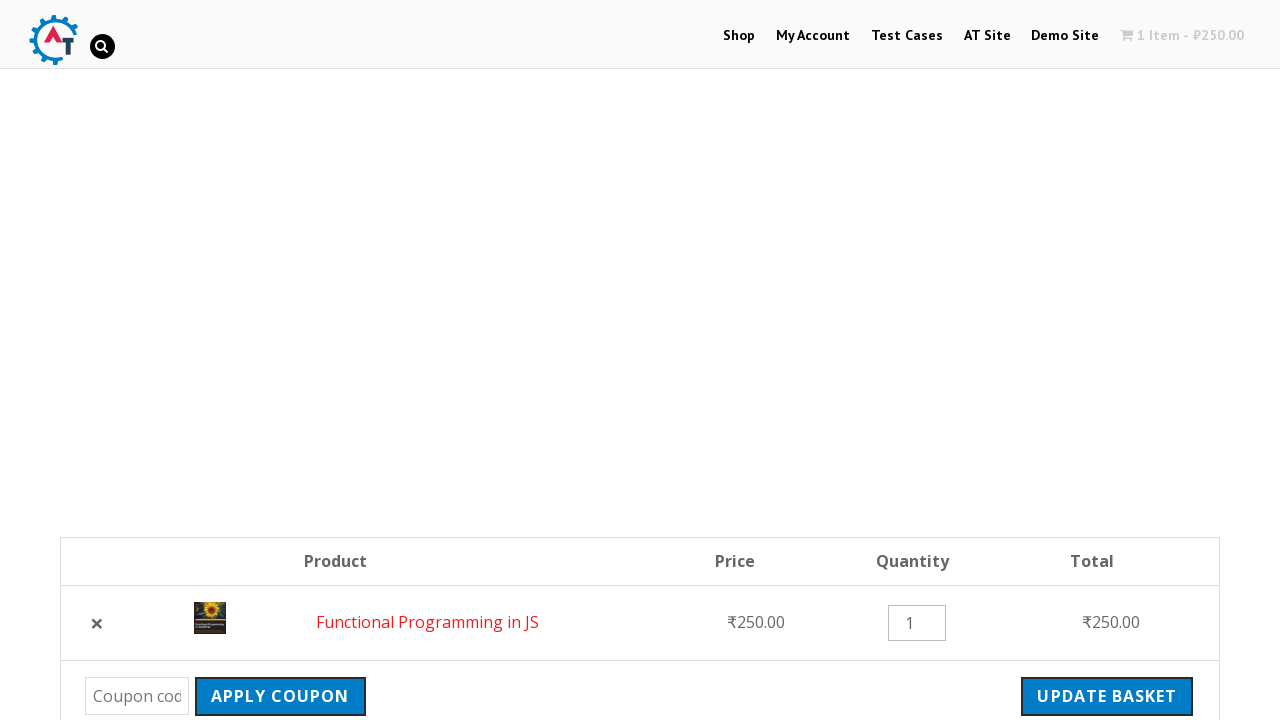

Subtotal element loaded, tax calculation visible in cart
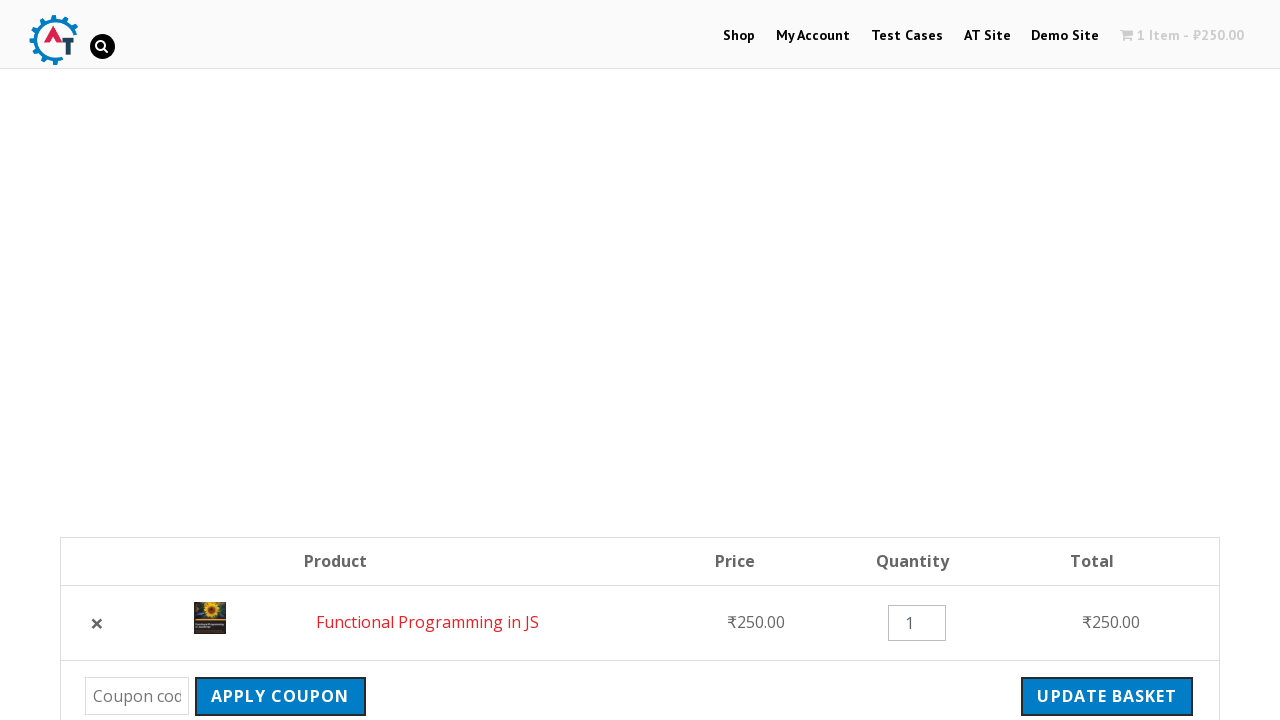

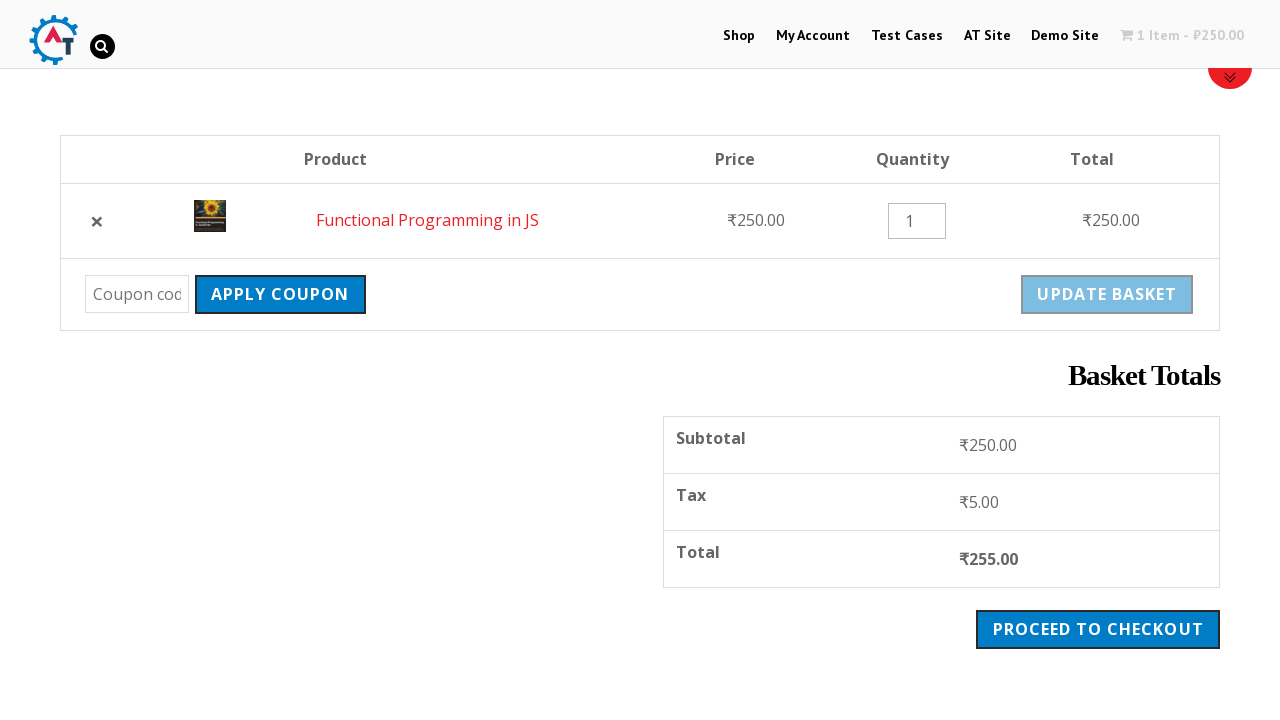